Tests product search functionality by typing a search term, verifying the number of visible products, and adding an item to the cart using parent-child element chaining.

Starting URL: https://rahulshettyacademy.com/seleniumPractise/#/

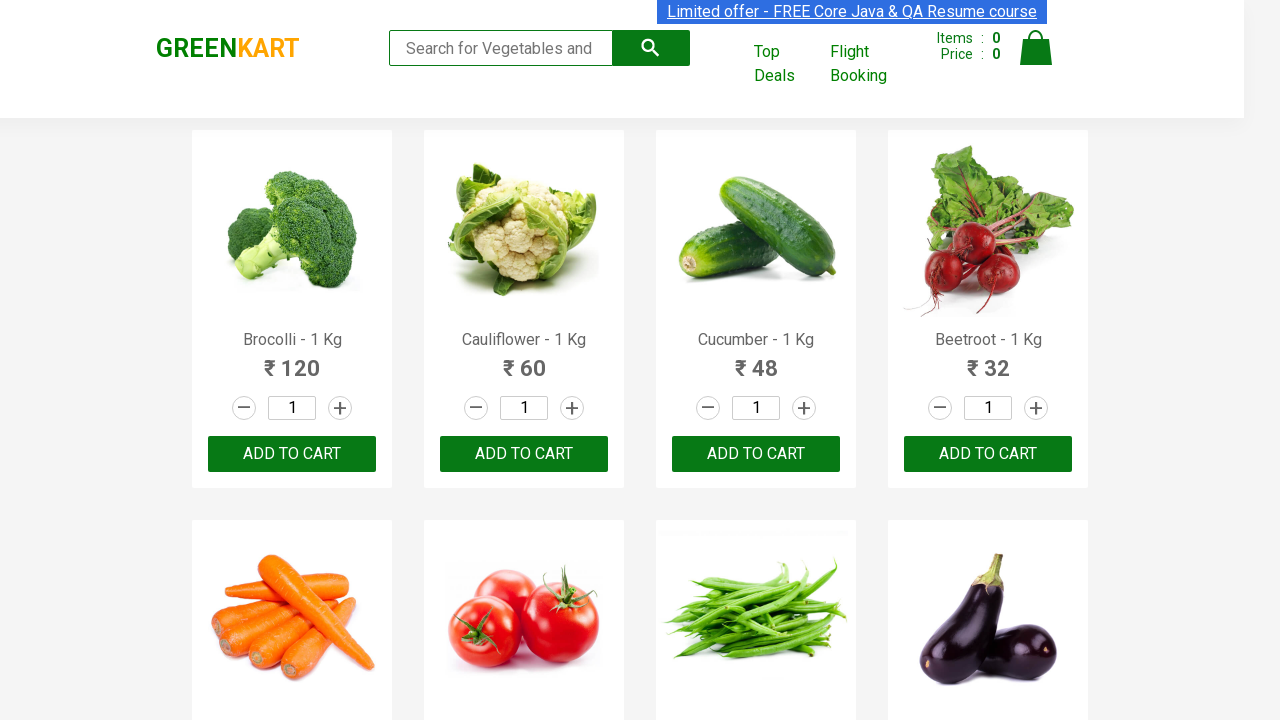

Filled search box with 'ca' to search for products on .search-keyword
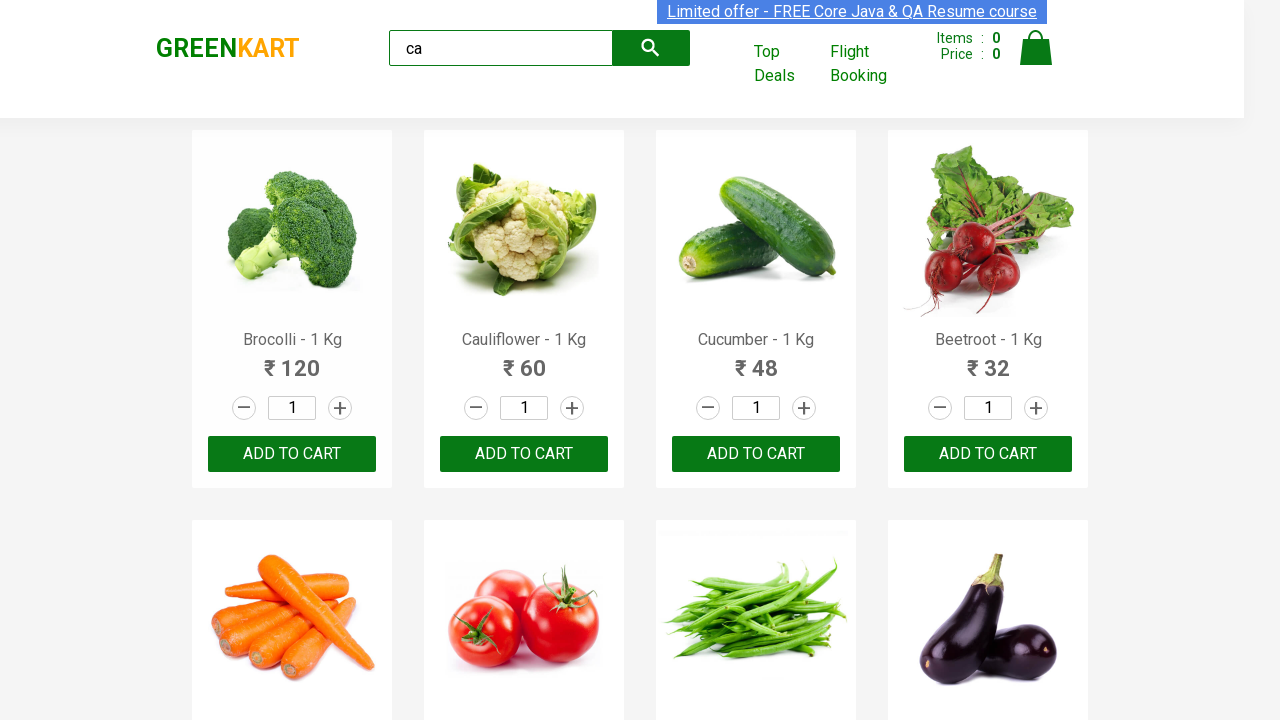

Waited 2 seconds for search results to load
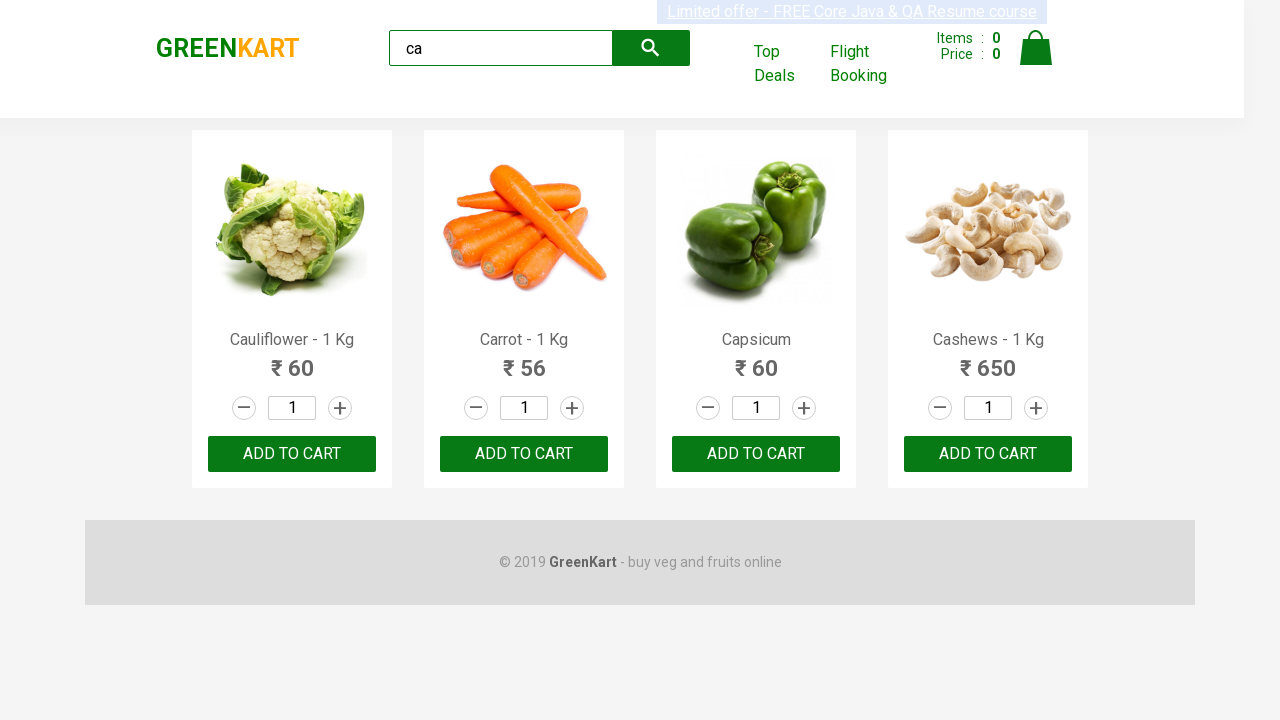

Located all visible product elements
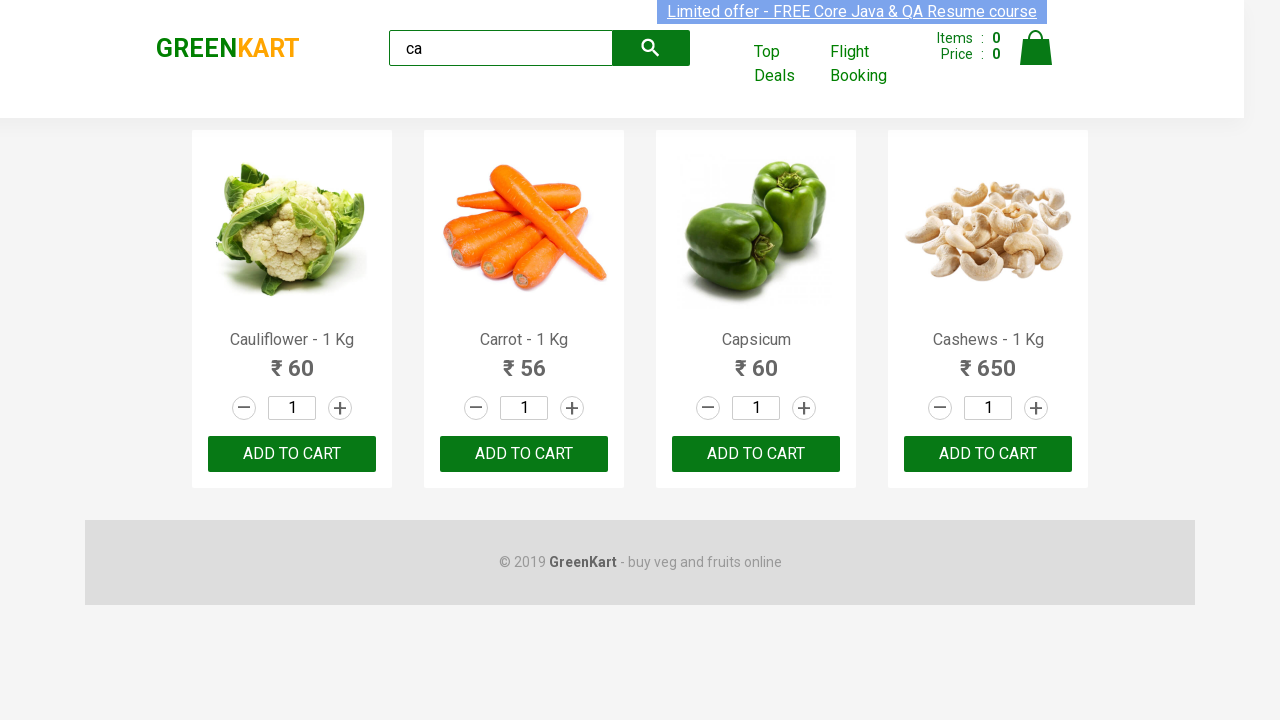

Verified that exactly 4 products are visible
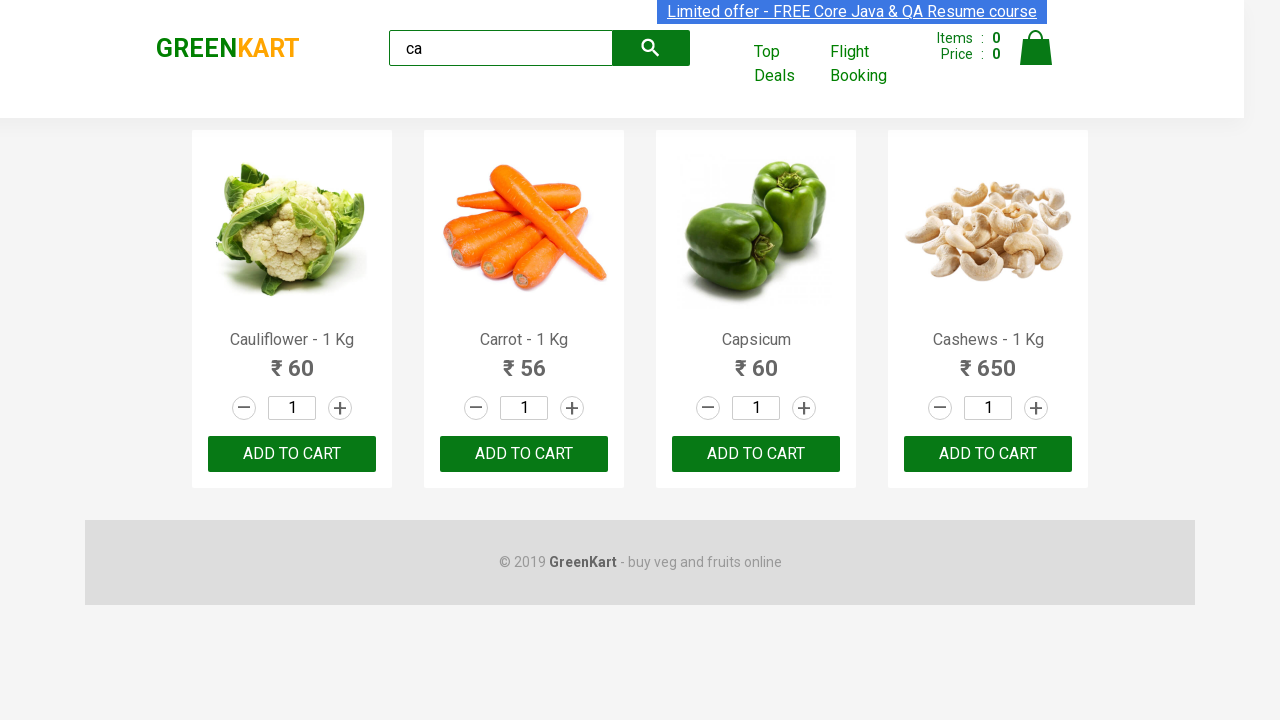

Clicked 'ADD TO CART' button on the second product using parent-child element chaining at (524, 454) on .products >> .product >> nth=1 >> text=ADD TO CART
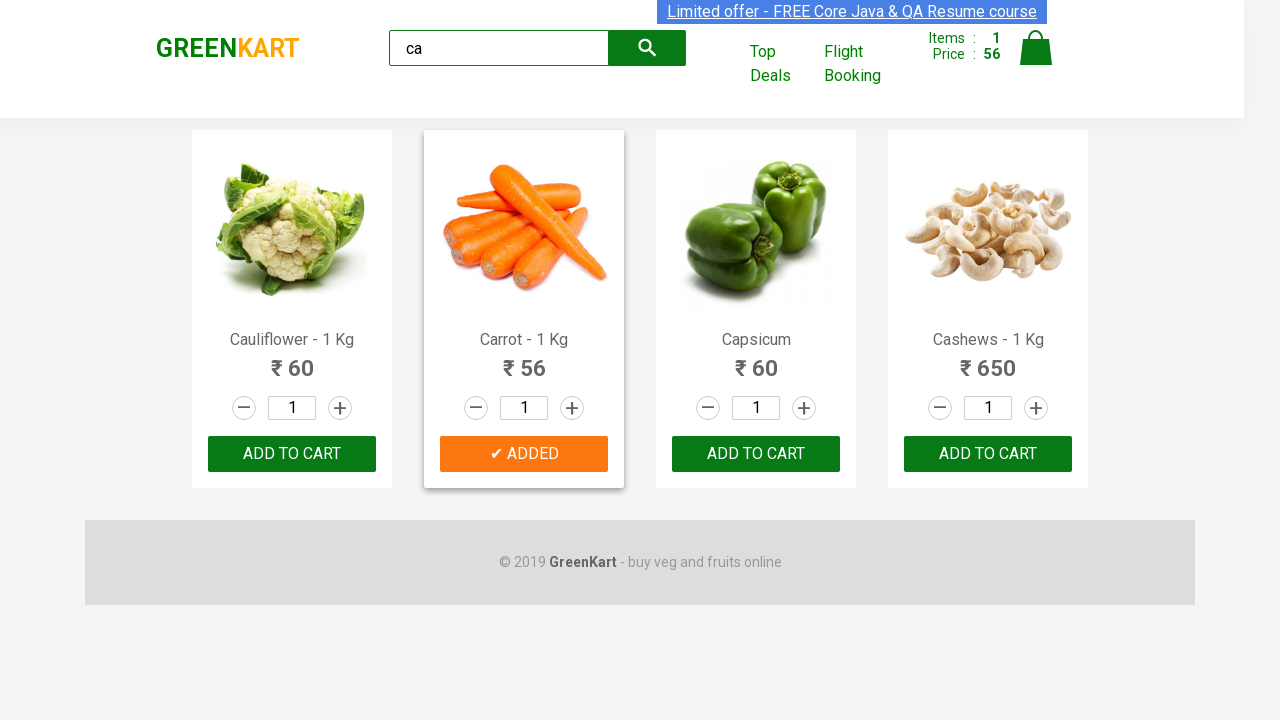

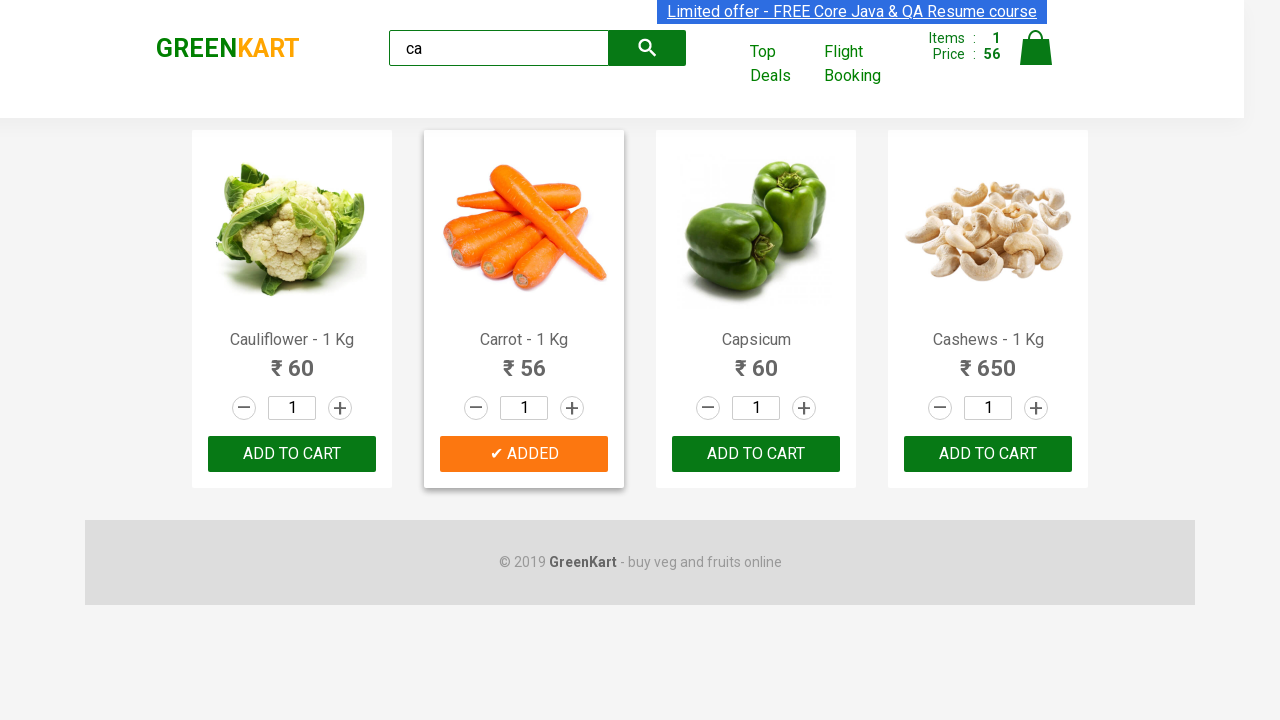